Tests hidden layers functionality by clicking green and blue buttons multiple times

Starting URL: http://uitestingplayground.com/

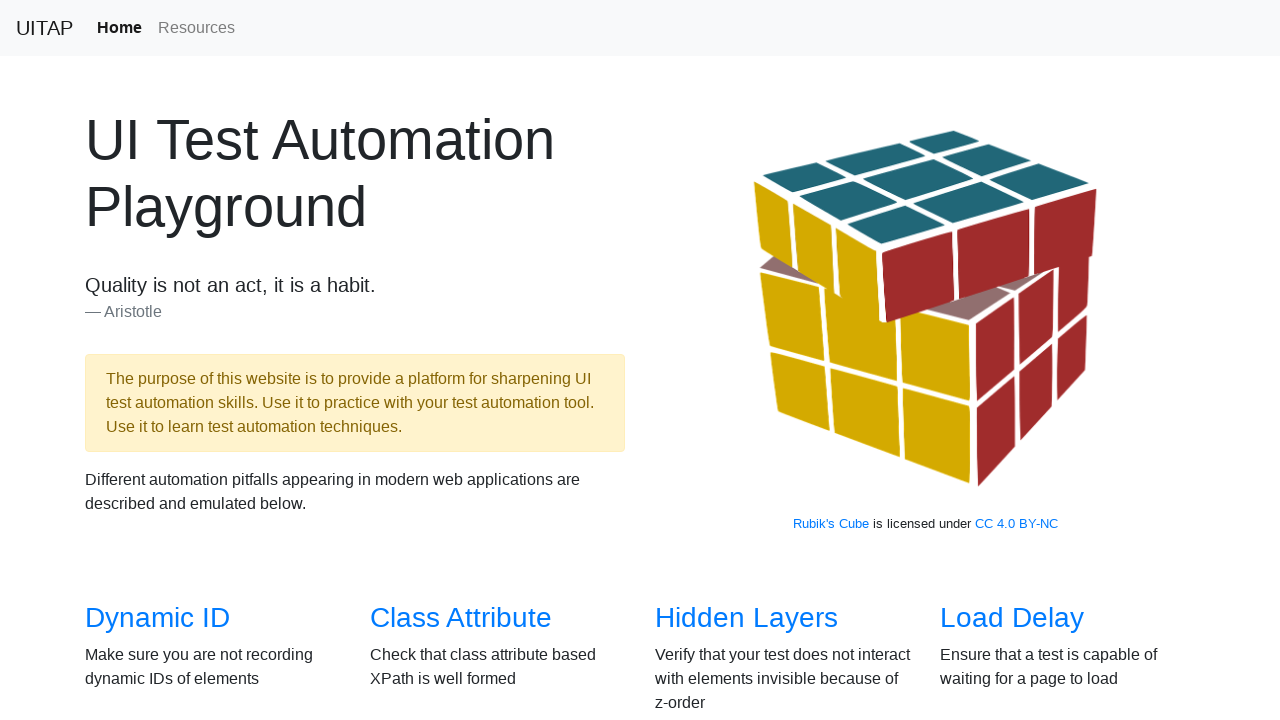

Clicked on Hidden Layers link at (746, 618) on text=Hidden Layers
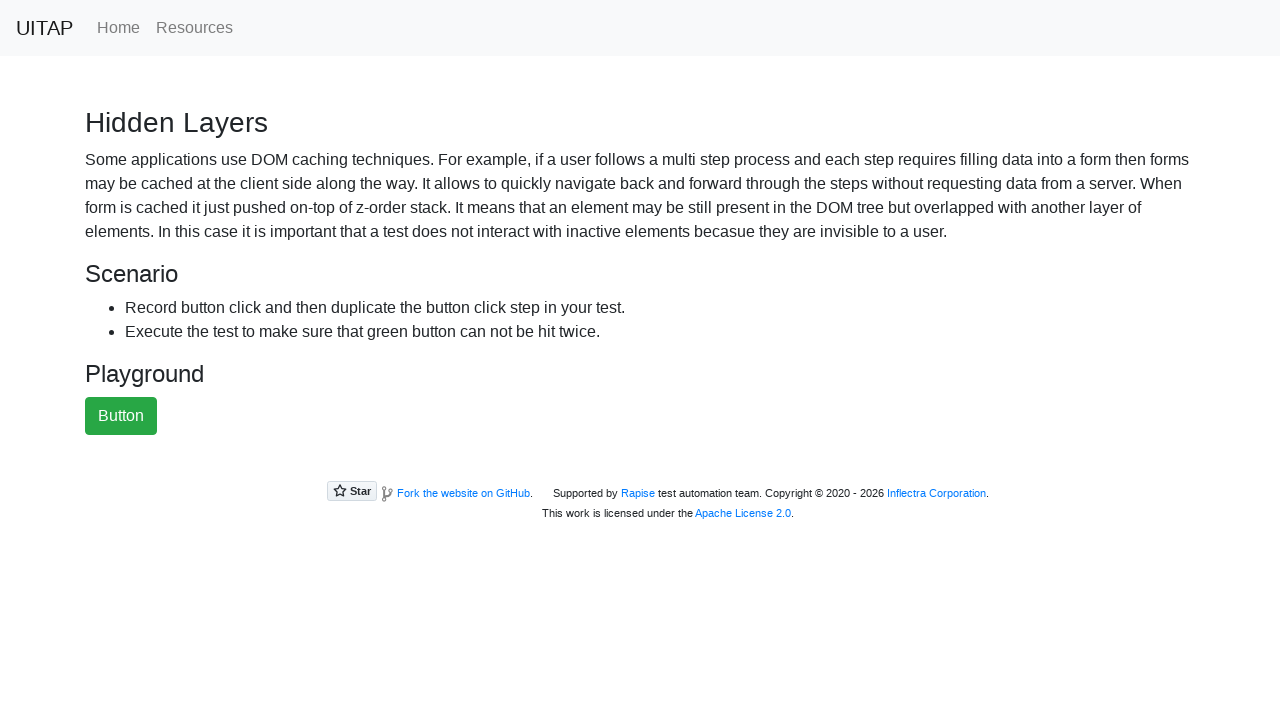

Clicked the green button at (121, 416) on #greenButton
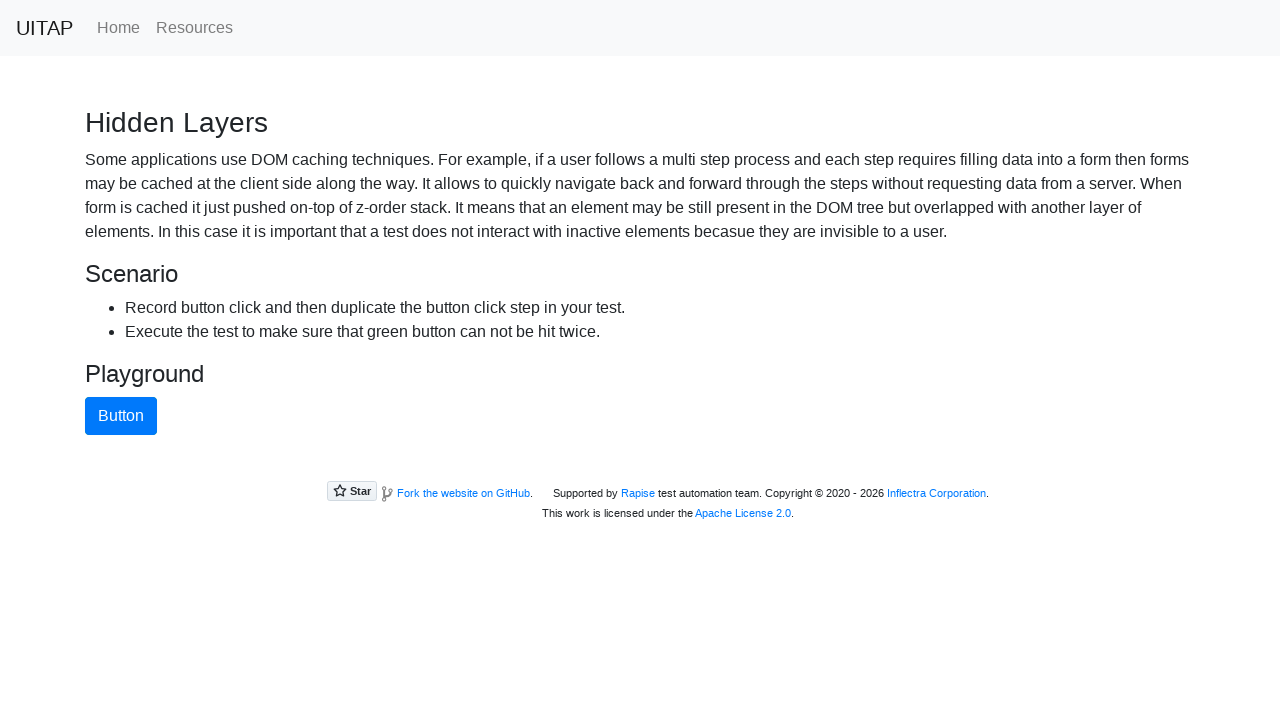

Clicked the blue button at (121, 416) on #blueButton
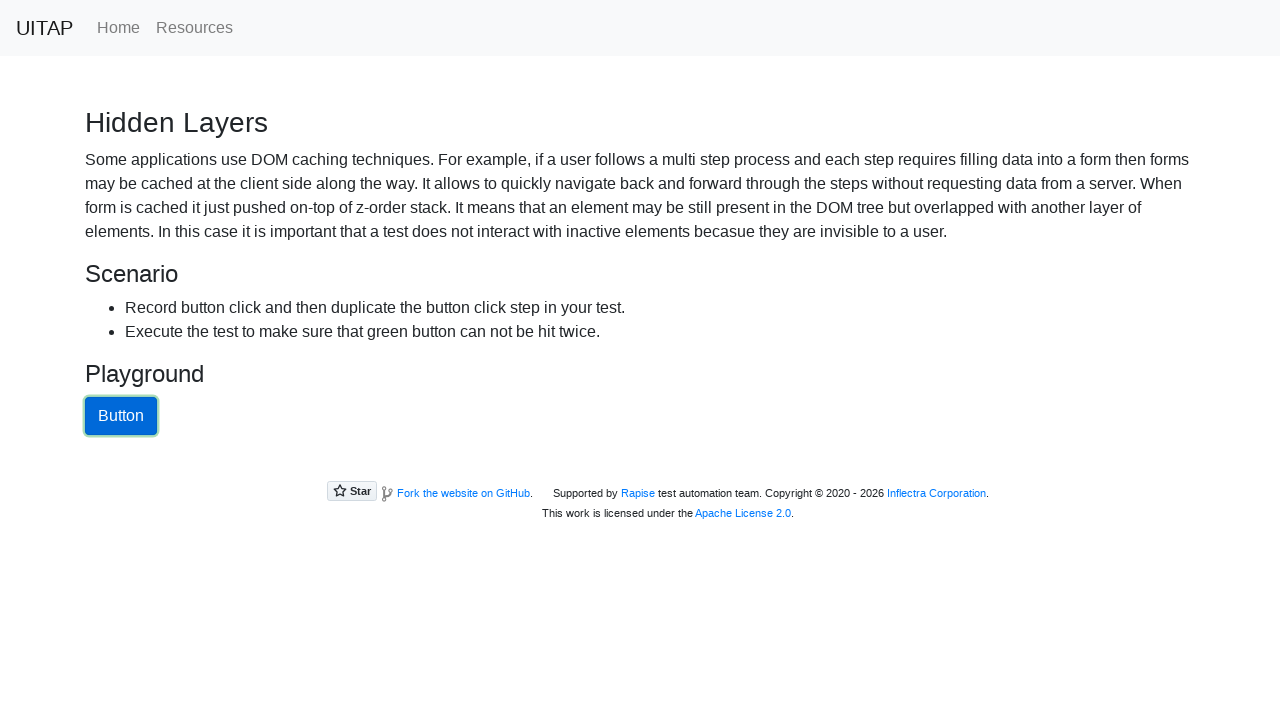

Double clicked the blue button at (121, 416) on #blueButton
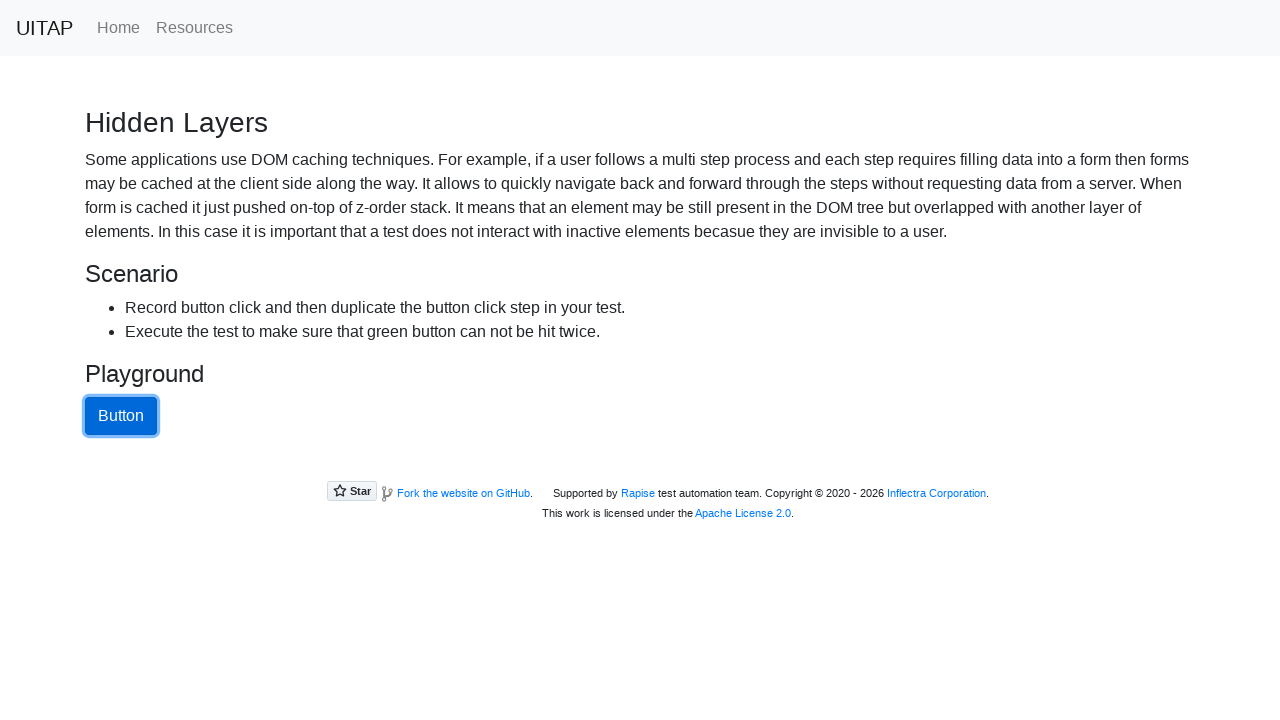

Clicked the blue button (first time in sequence) at (121, 416) on #blueButton
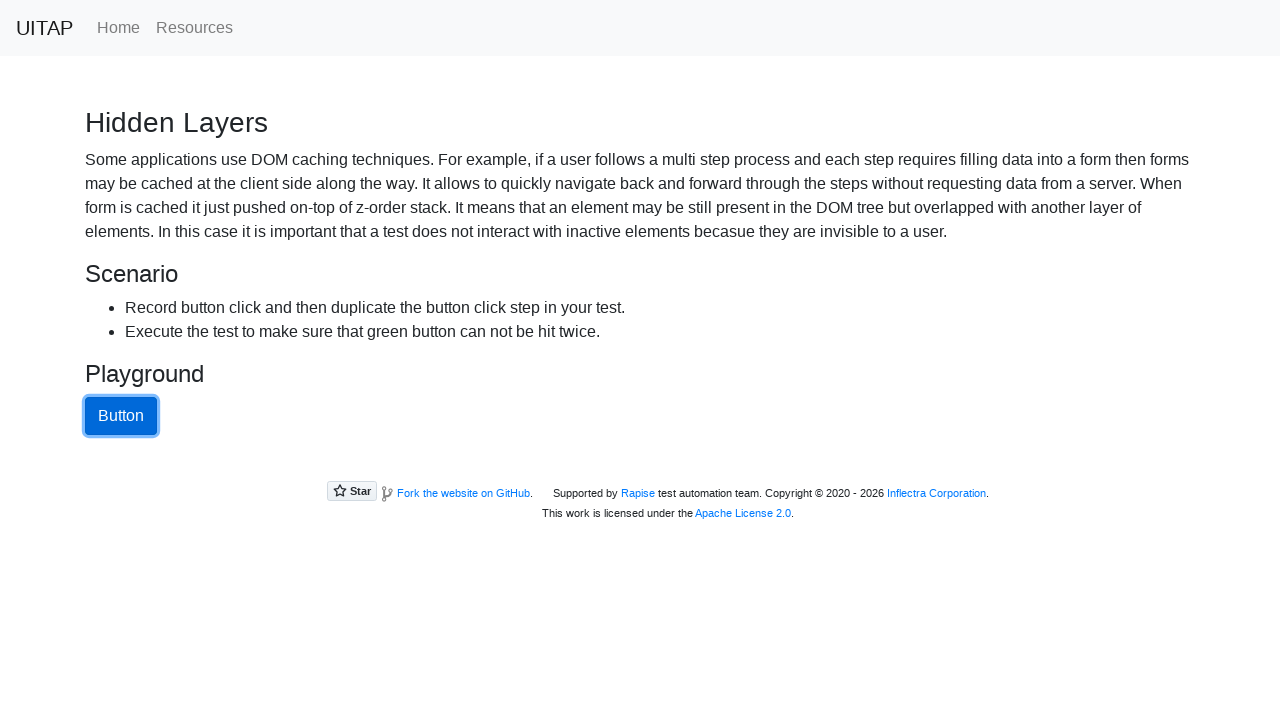

Clicked the blue button (second time in sequence) at (121, 416) on #blueButton
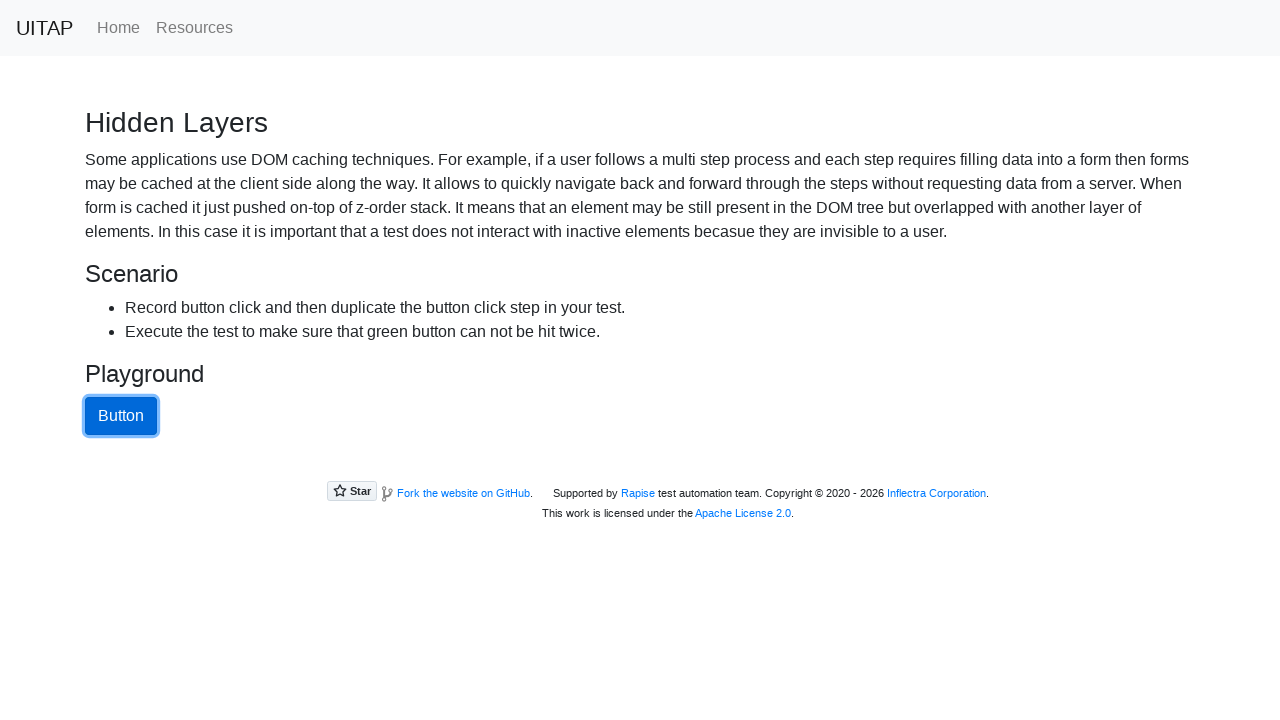

Double clicked the blue button again at (121, 416) on #blueButton
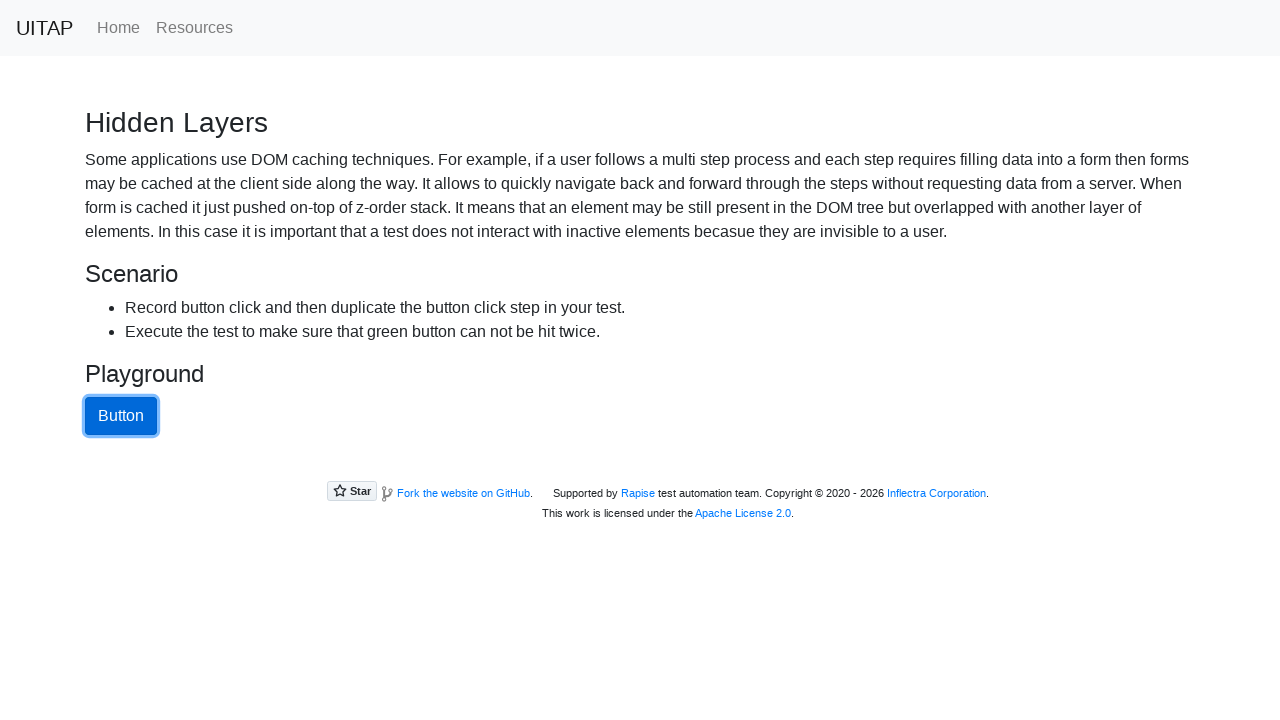

Clicked the blue button (final click) at (121, 416) on #blueButton
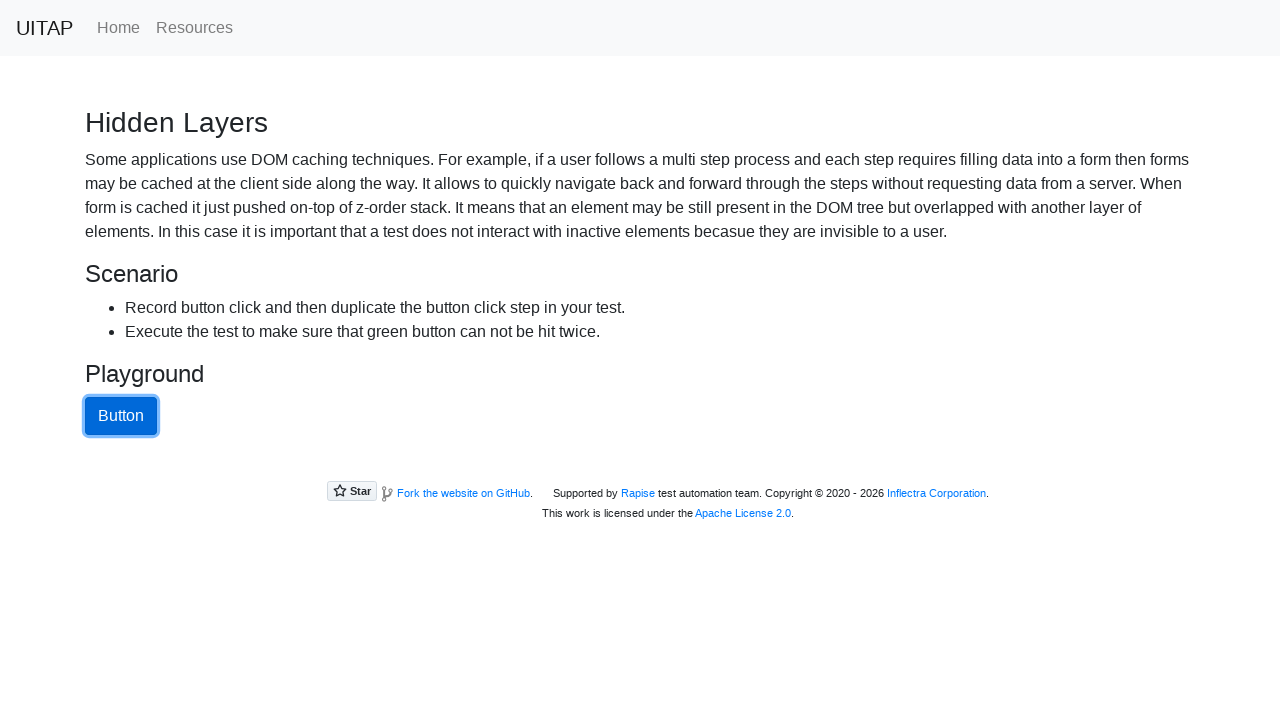

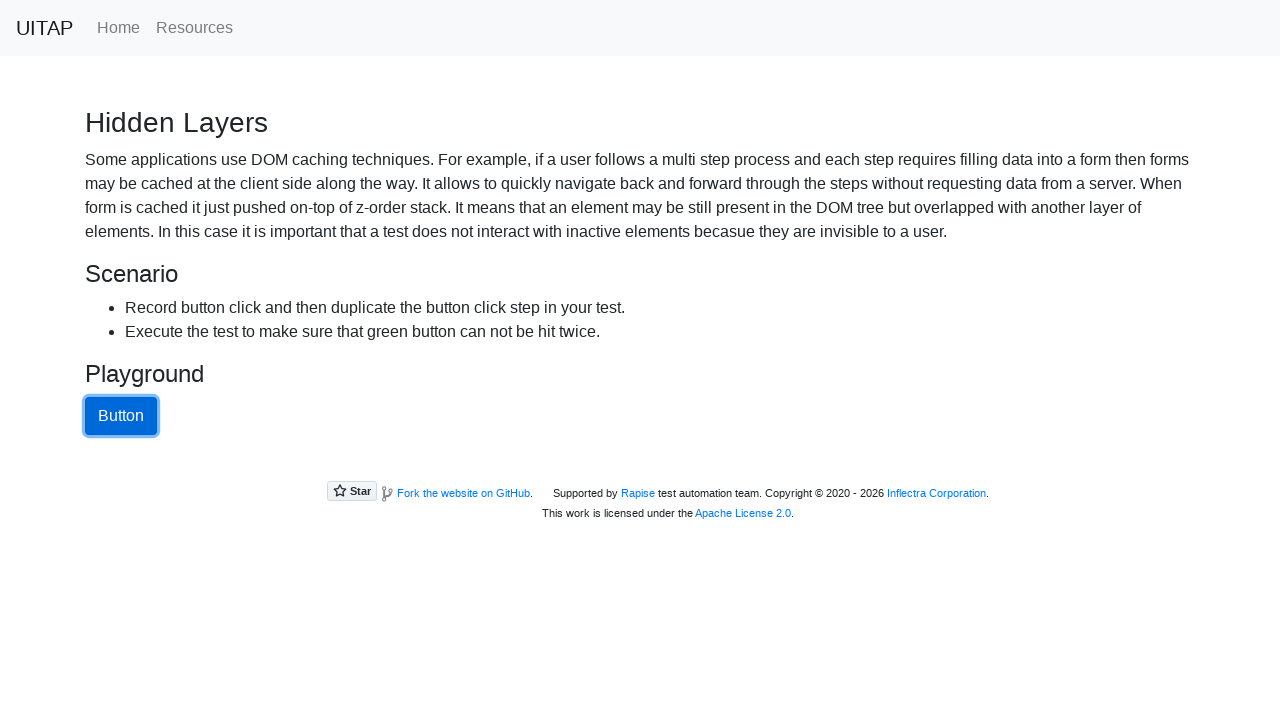